Navigates to Apple website, clicks on iPhone link, and verifies that links are present on the iPhone page

Starting URL: https://www.apple.com

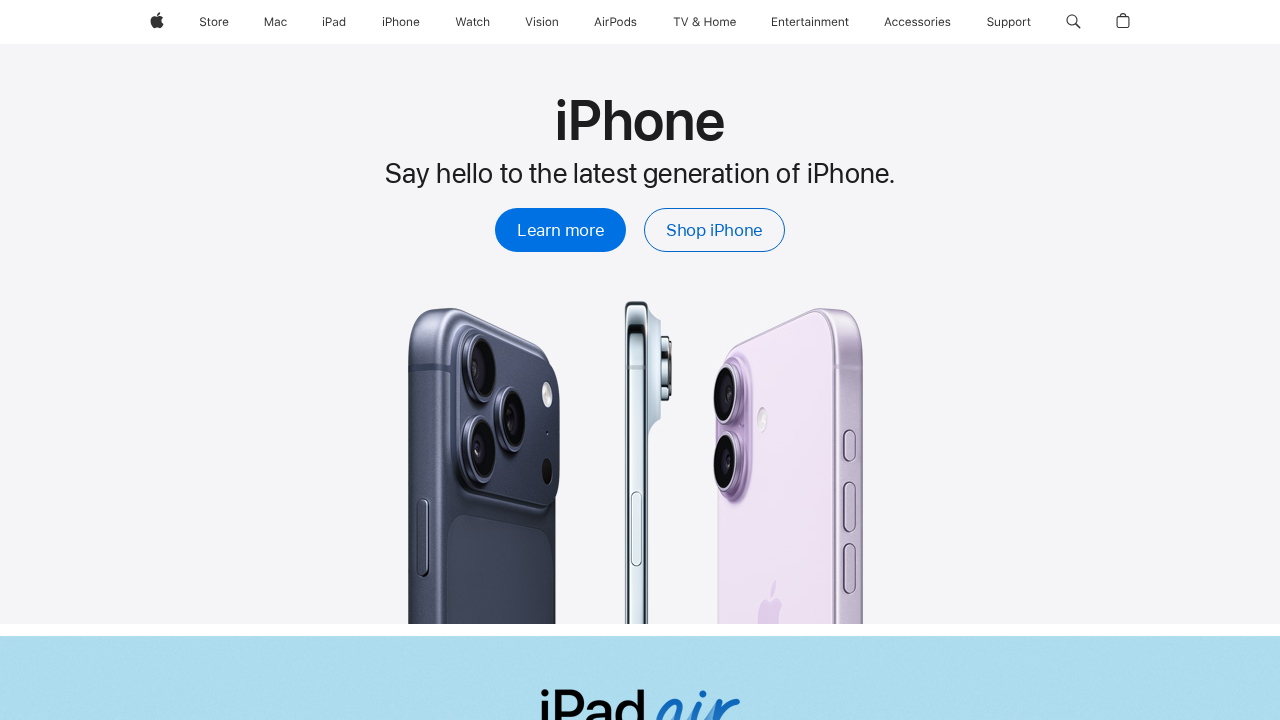

Clicked on iPhone link at (401, 22) on a[href='/iphone/']
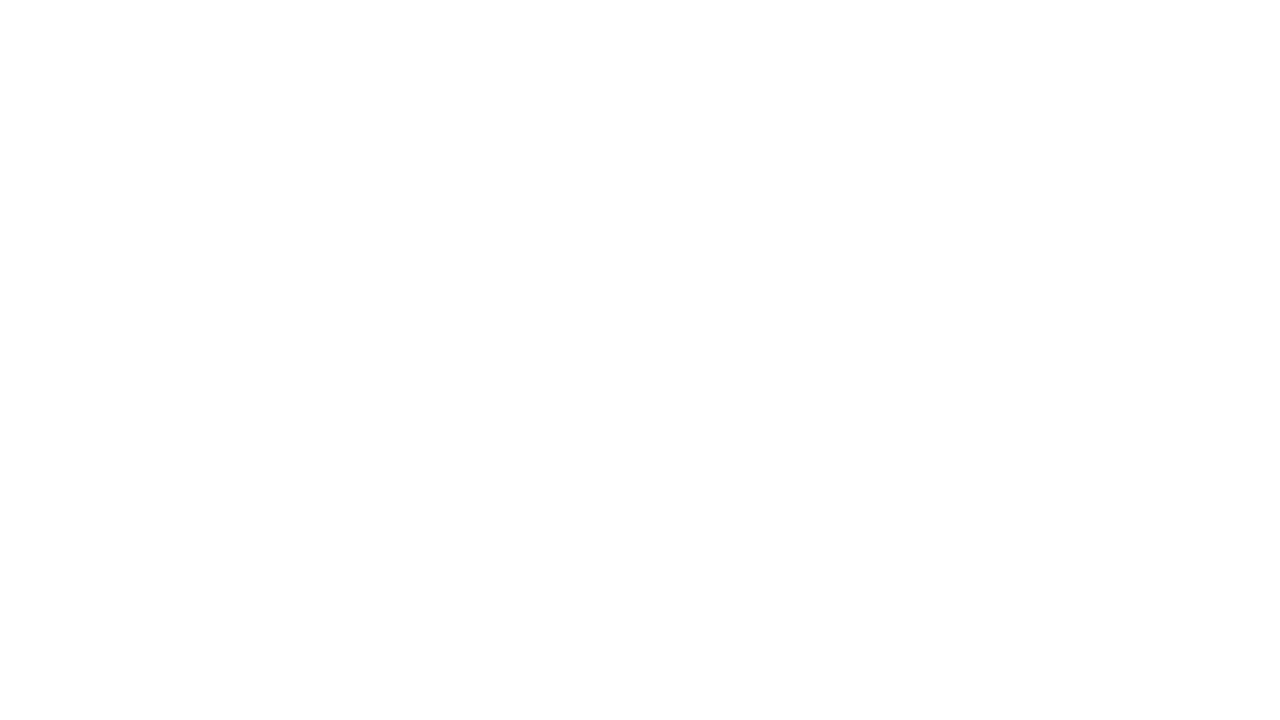

iPhone page loaded and links are present
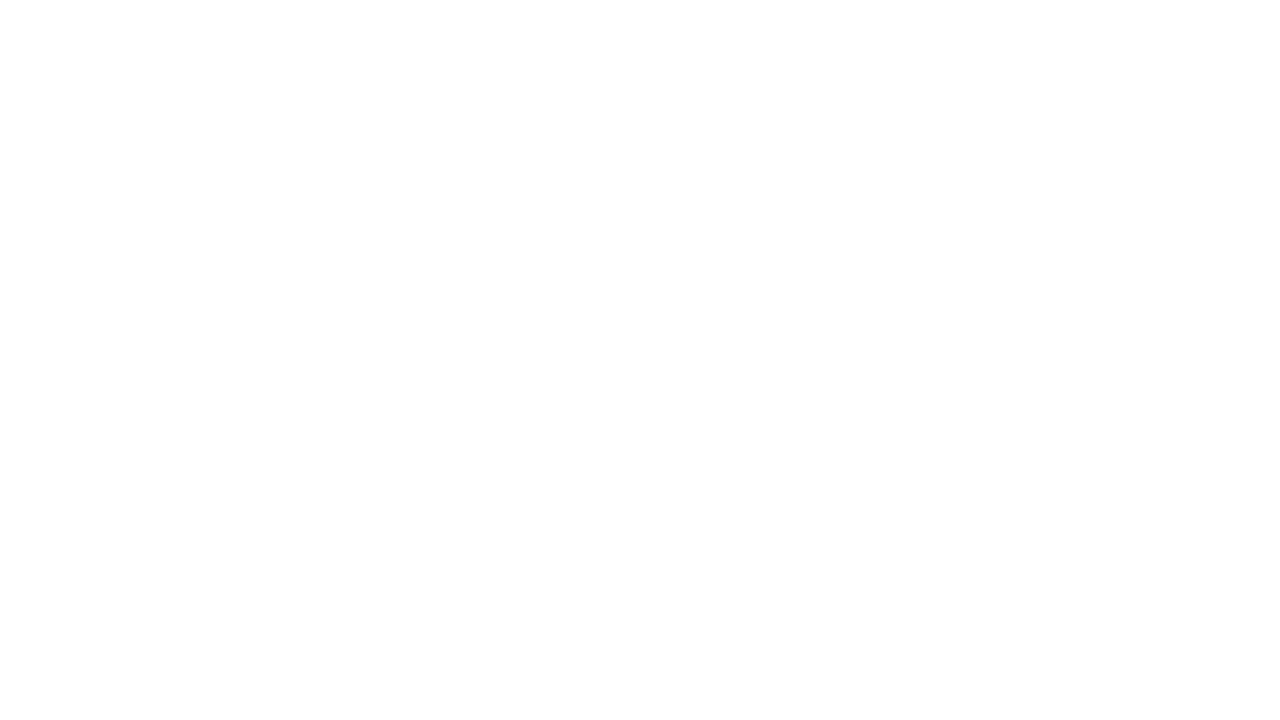

Retrieved all links on iPhone page - 365 links found
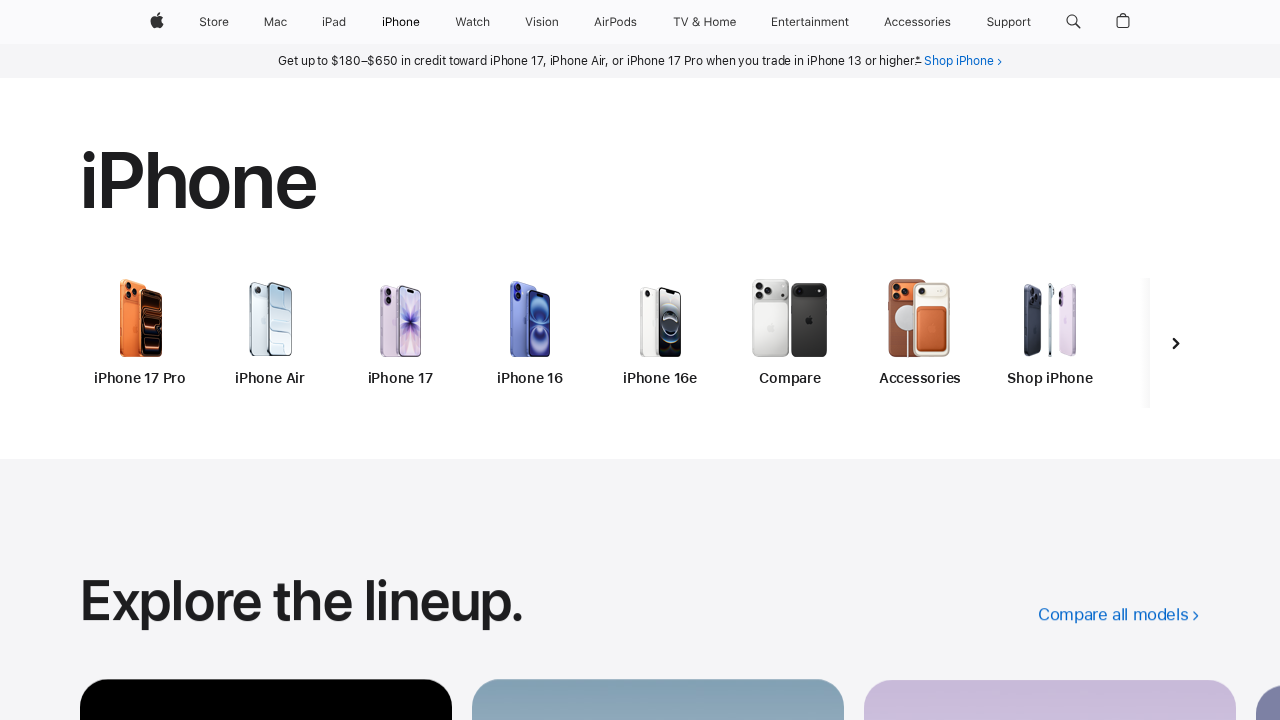

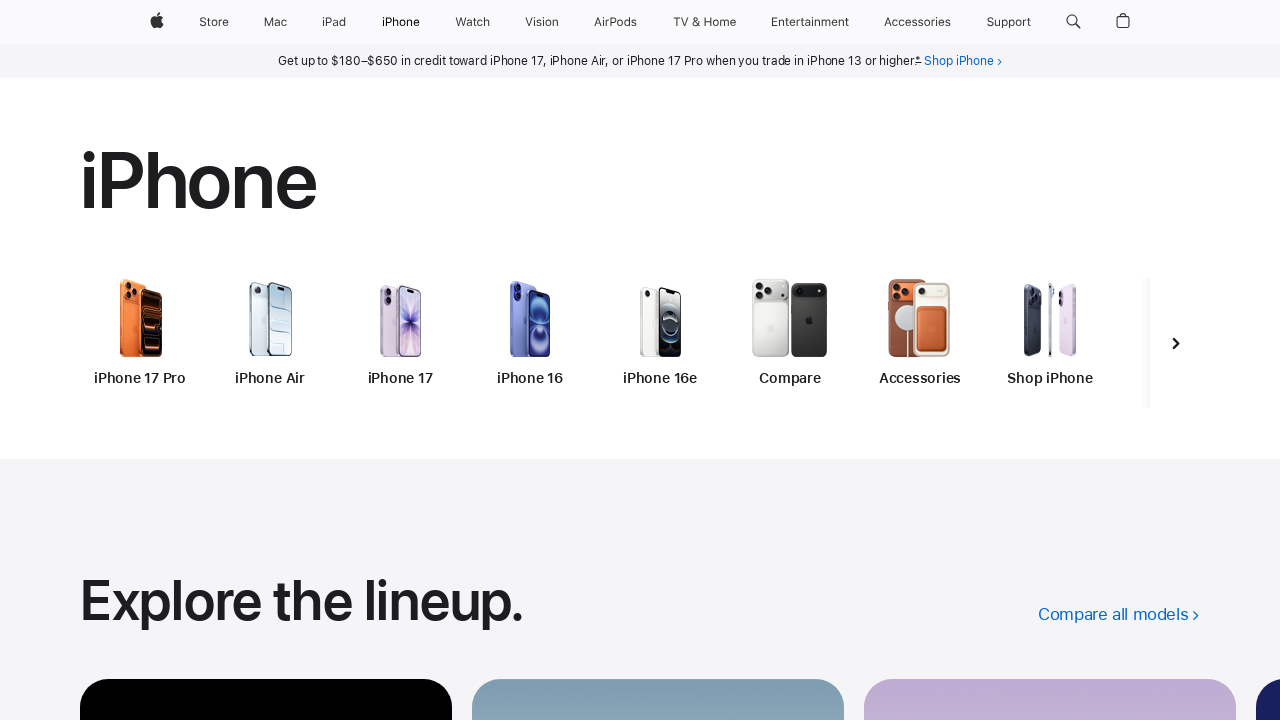